Tests that the Idade field handles a very large number

Starting URL: https://tc-1-final-parte1.vercel.app/

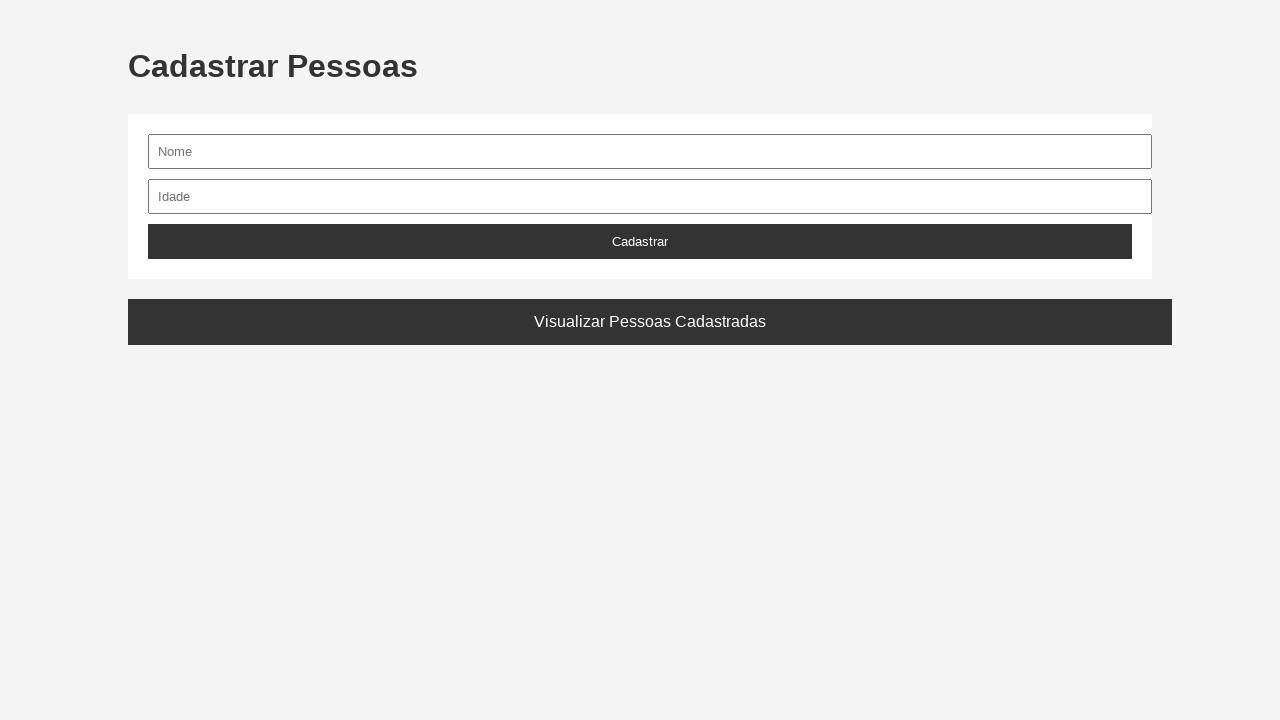

Waited for Idade input field to be visible
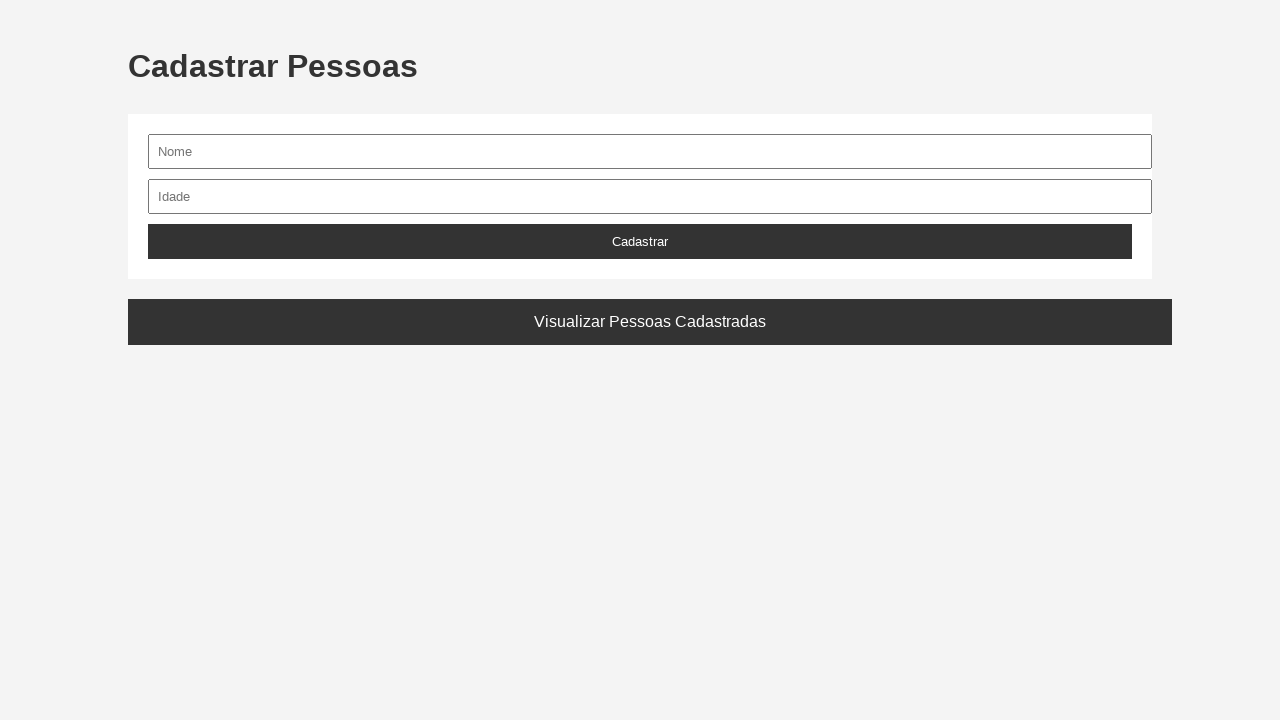

Filled Idade field with large number 1000 on input[name='idade'], input#idade, input[type='number']
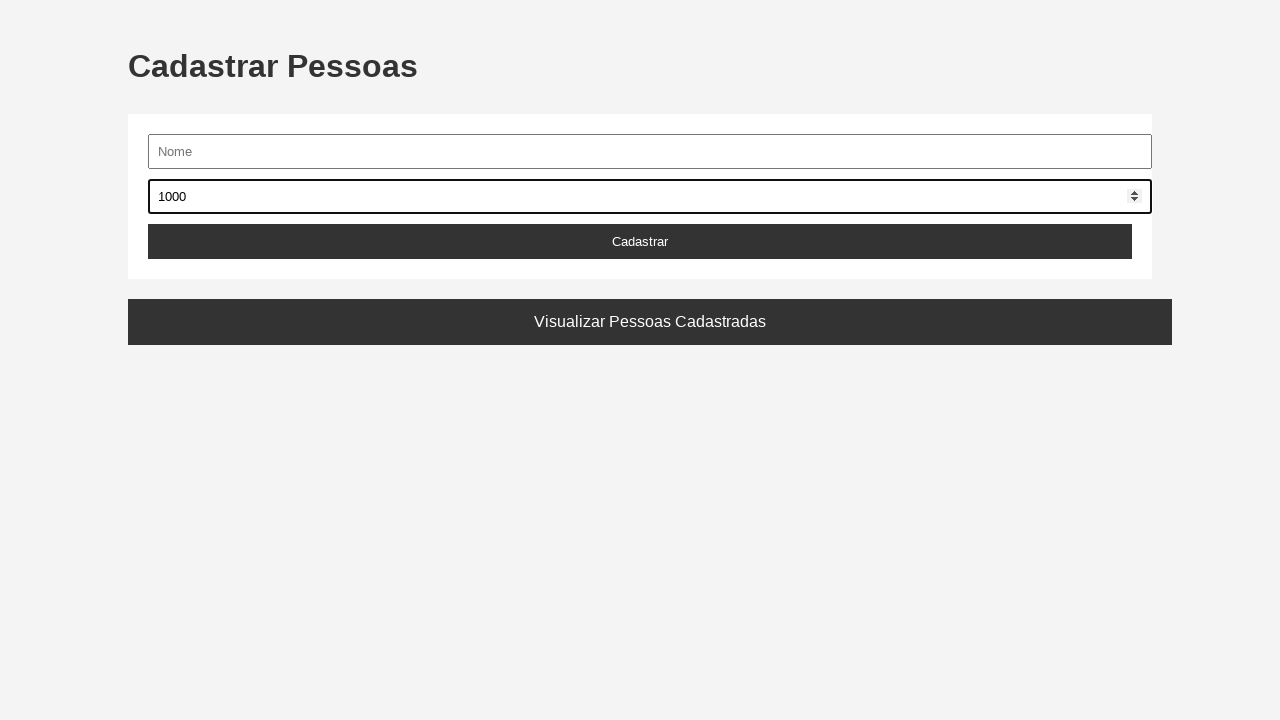

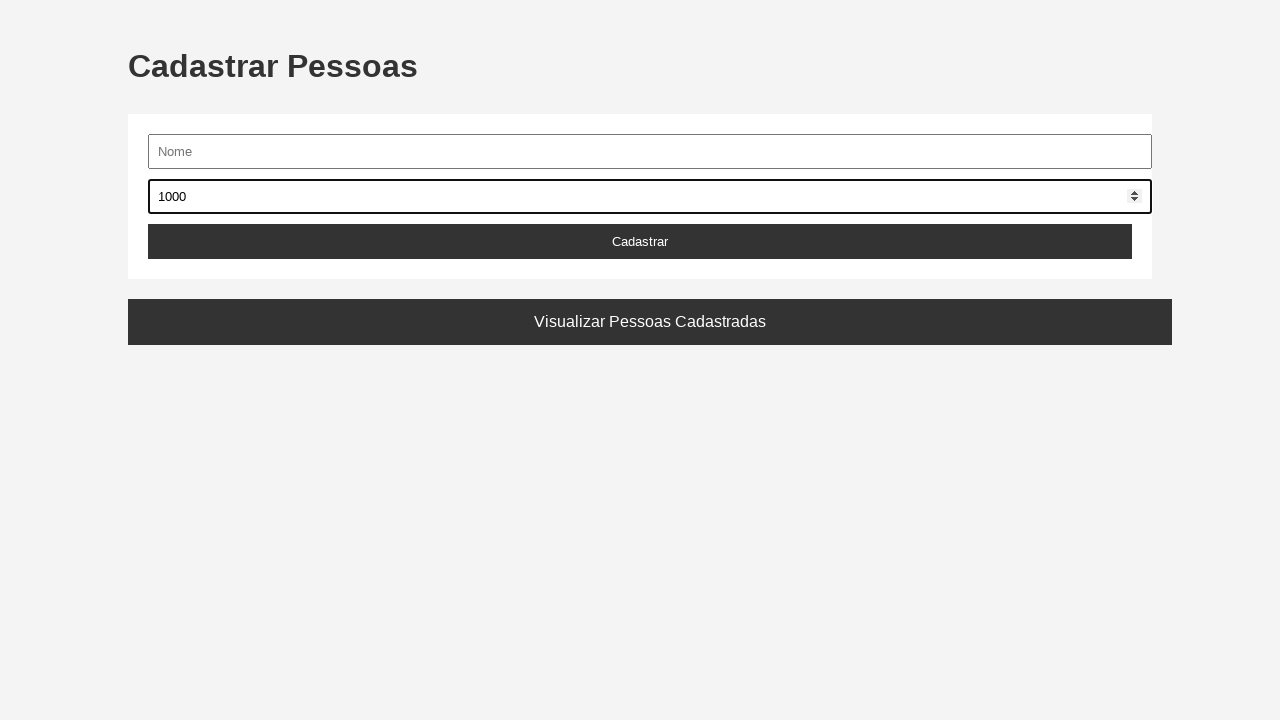